Tests a simple form by entering a message, clicking a button to display it, and verifying the output matches the input.

Starting URL: https://www.lambdatest.com/selenium-playground/simple-form-demo

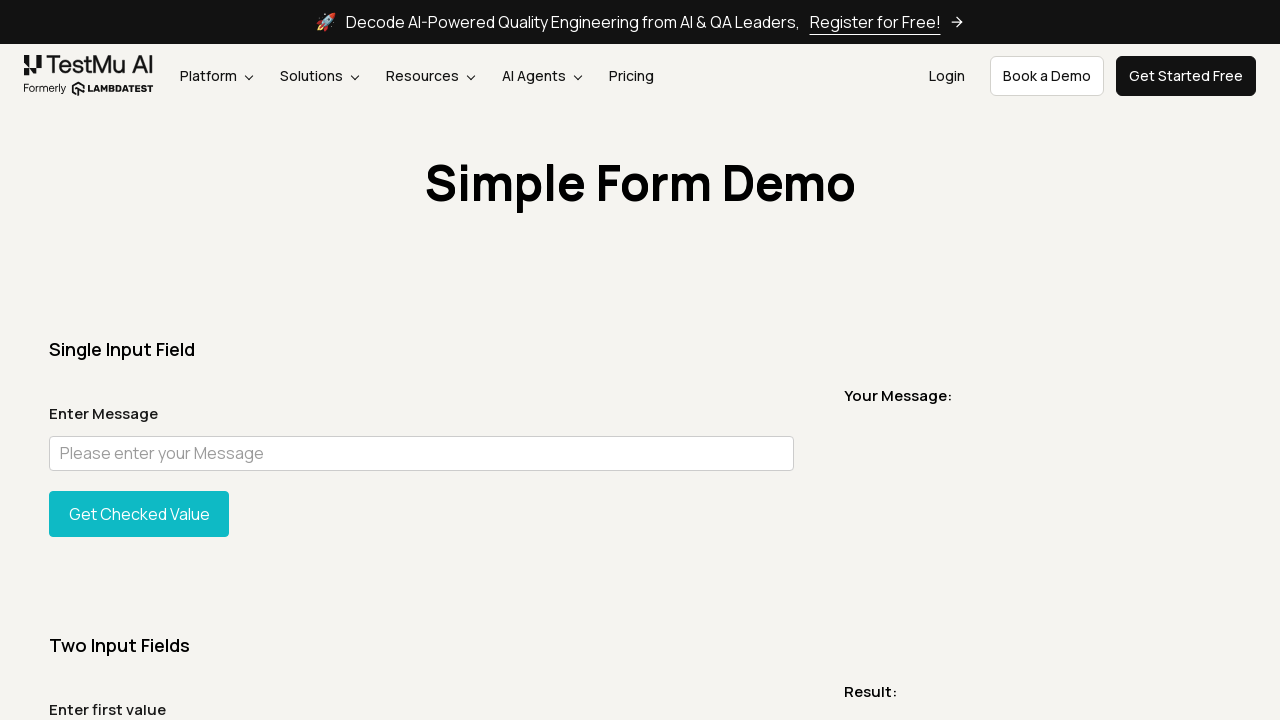

Filled message input field with 'test message' on (//input[@id='user-message'])[1]
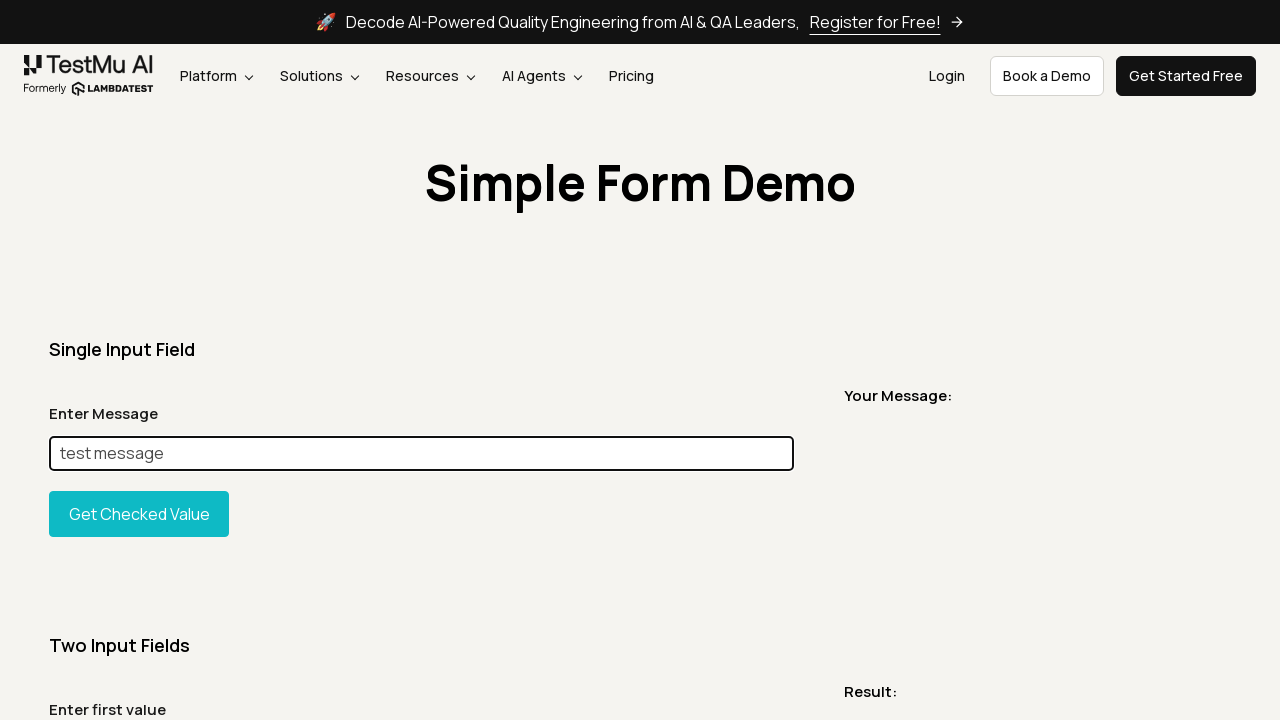

Clicked button to display the message at (139, 514) on #showInput
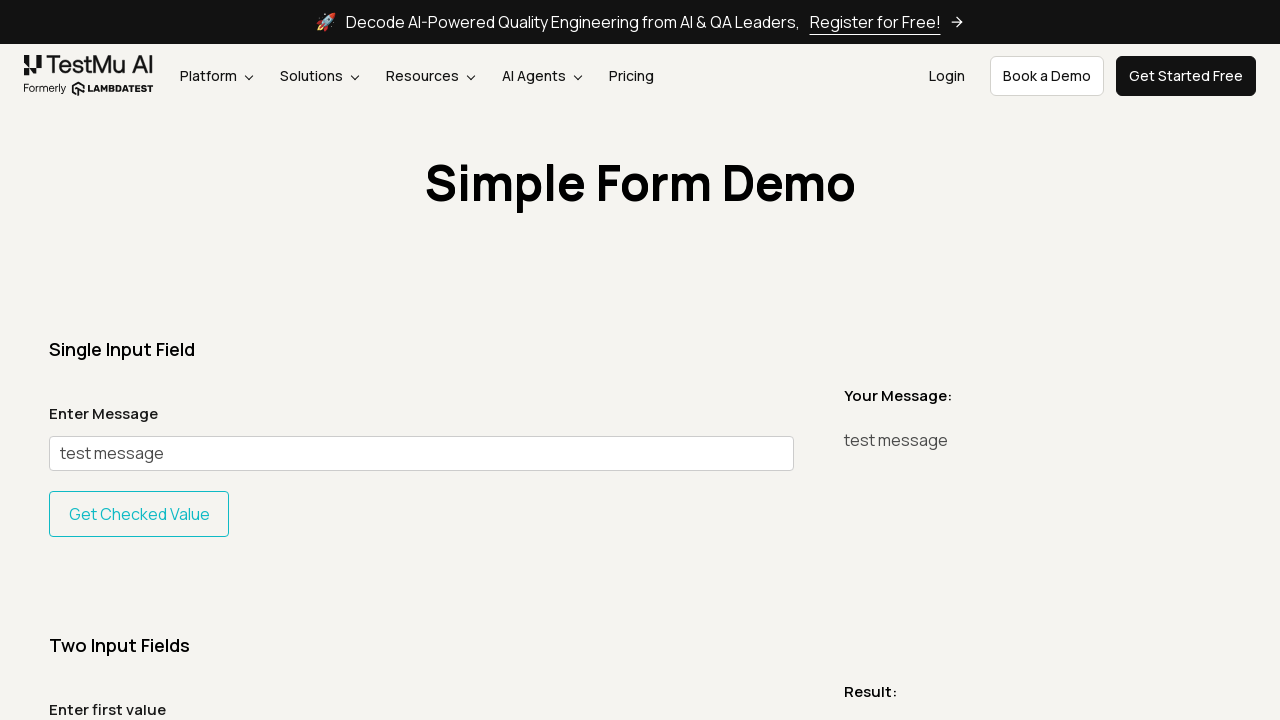

Output message element loaded and displayed
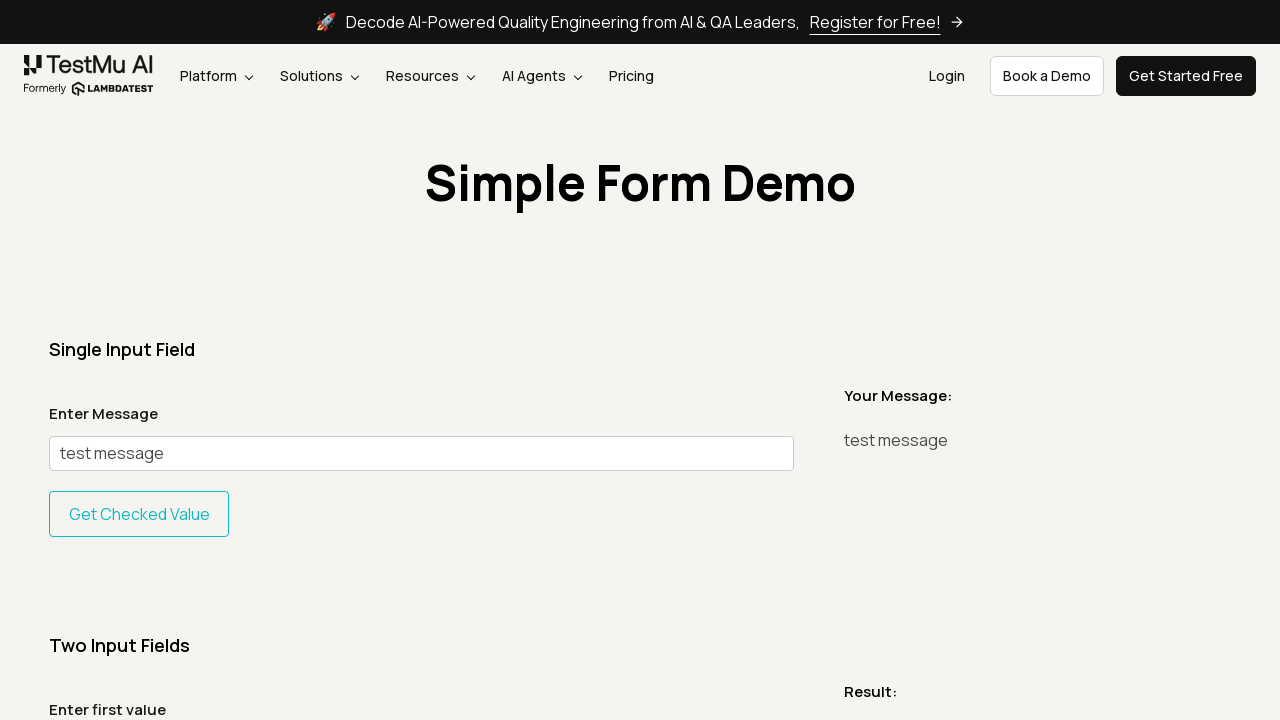

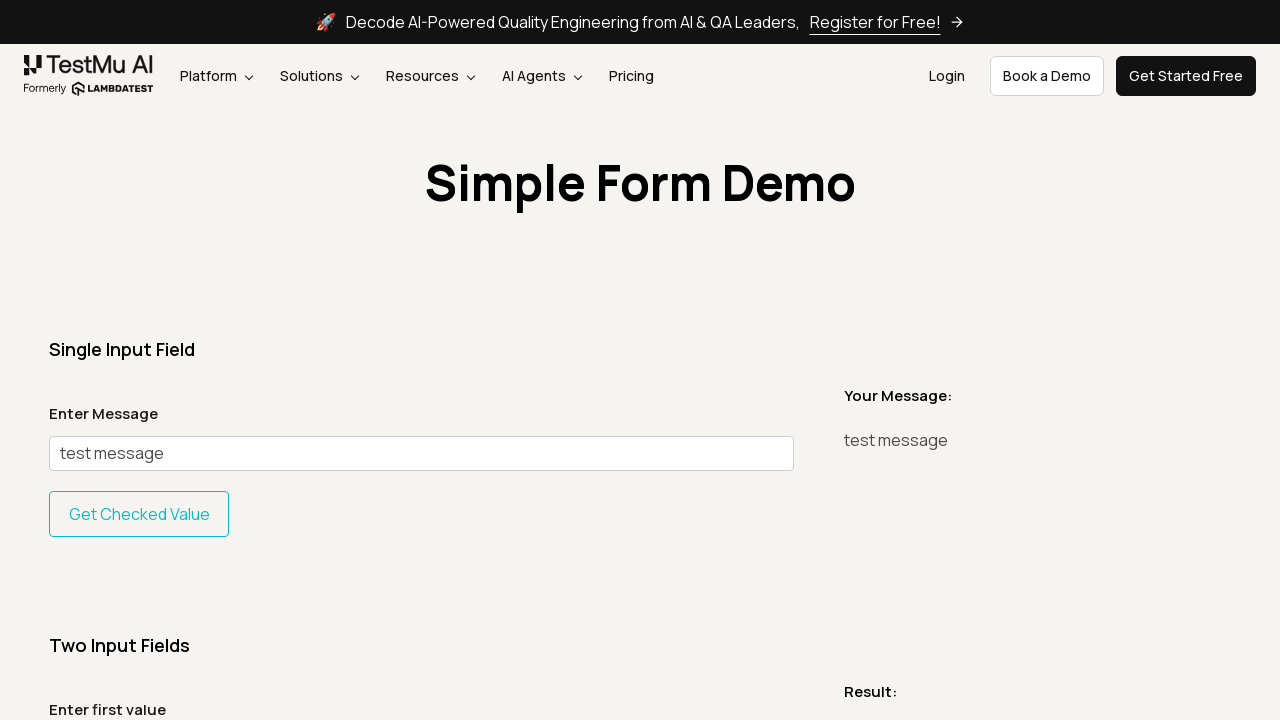